Tests checkbox unchecking by clicking it twice and verifying it is unchecked

Starting URL: https://www.selenium.dev/selenium/web/web-form.html

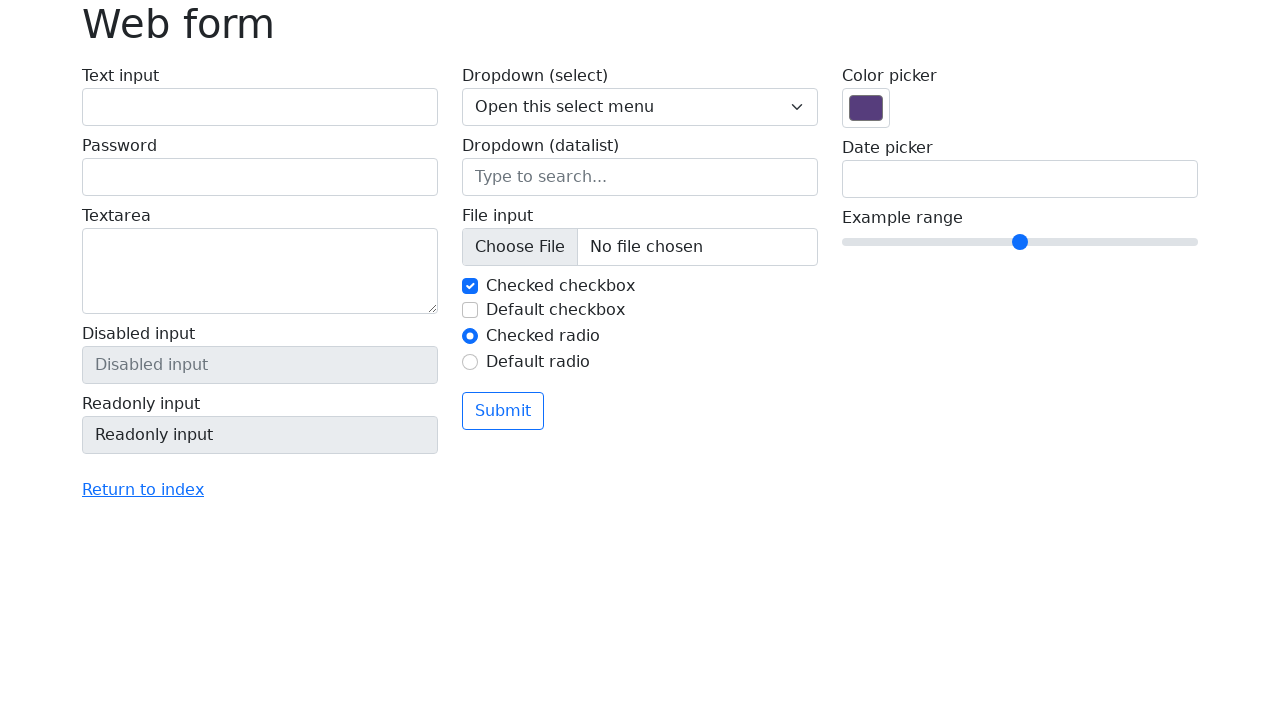

Navigated to web form page
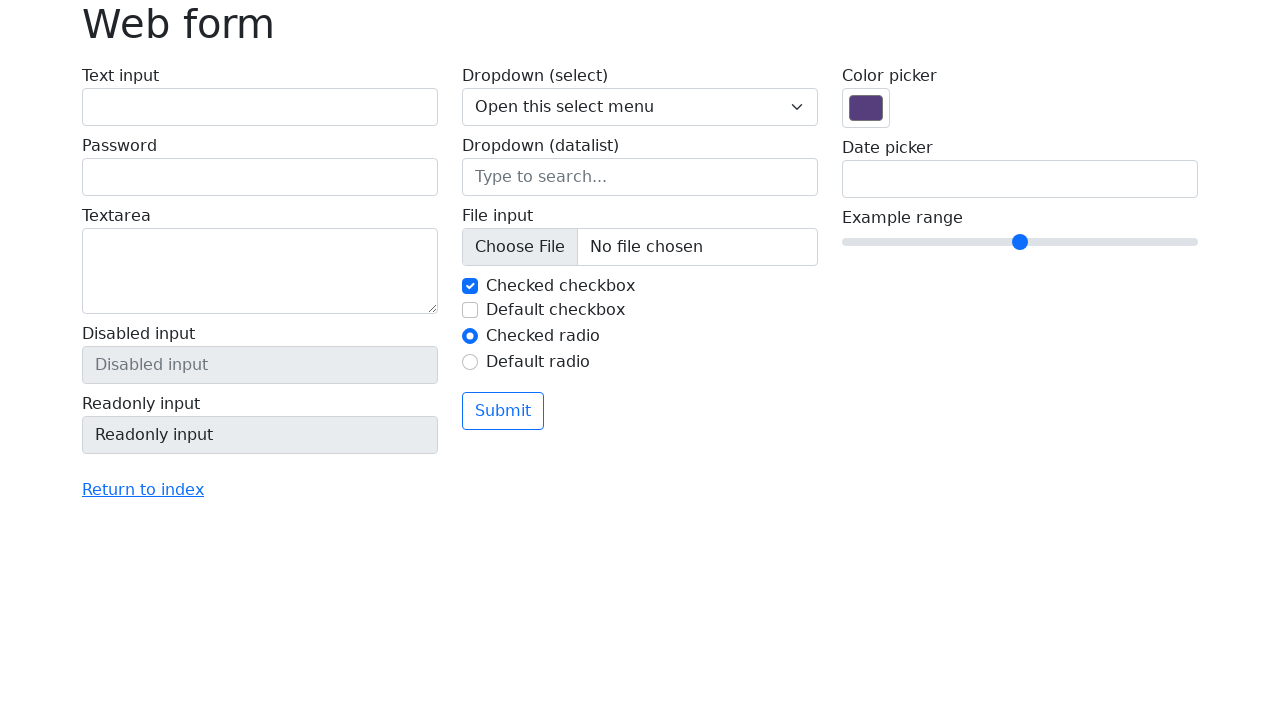

Clicked checkbox to check it at (470, 310) on #my-check-2
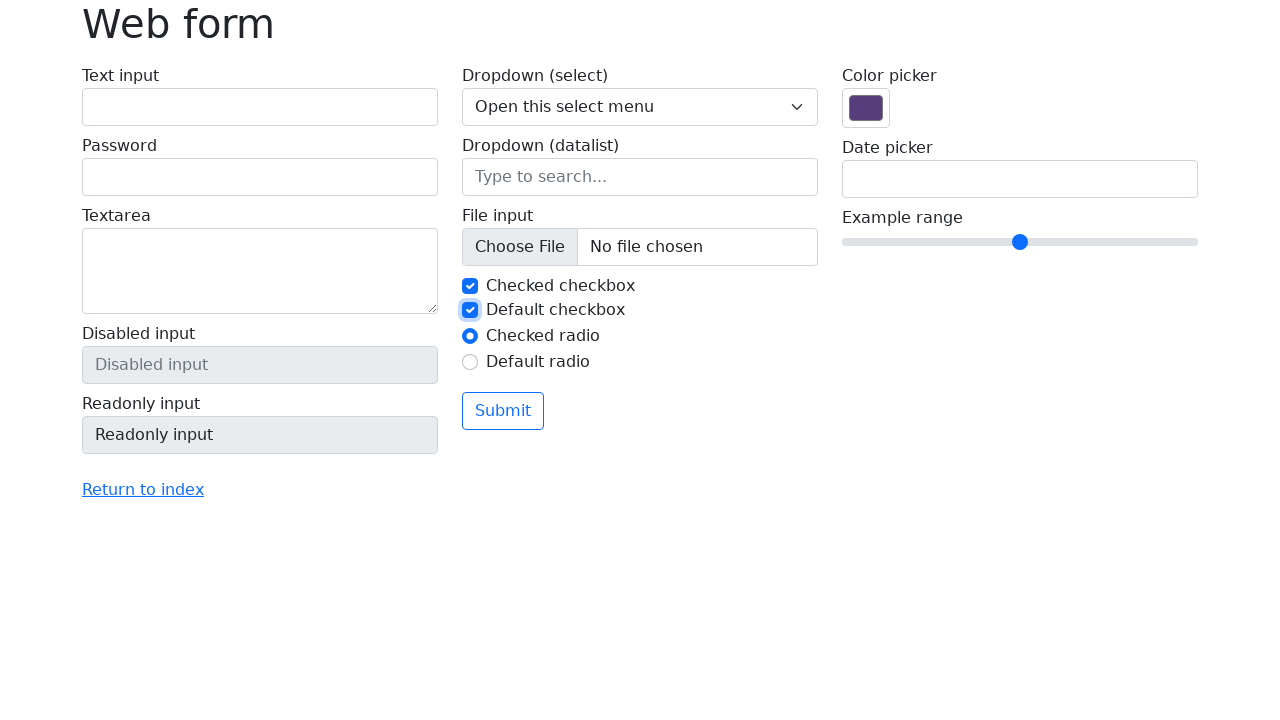

Clicked checkbox again to uncheck it at (470, 310) on #my-check-2
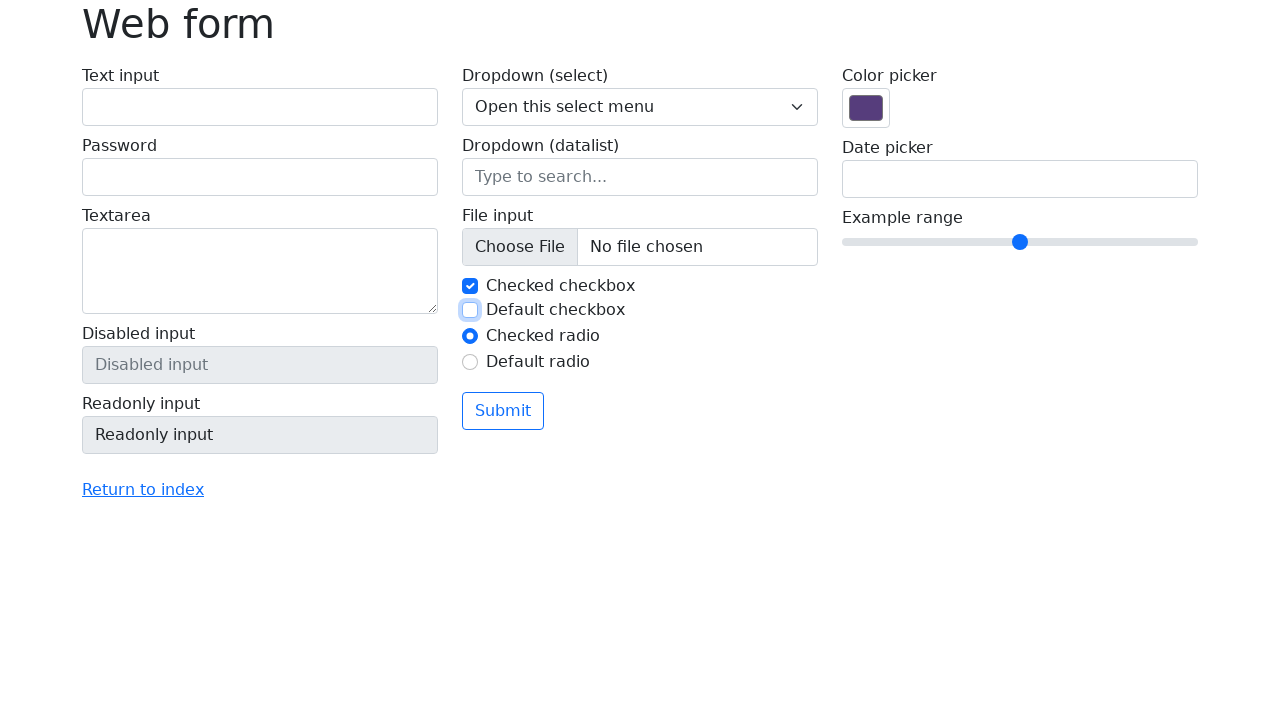

Verified checkbox is unchecked
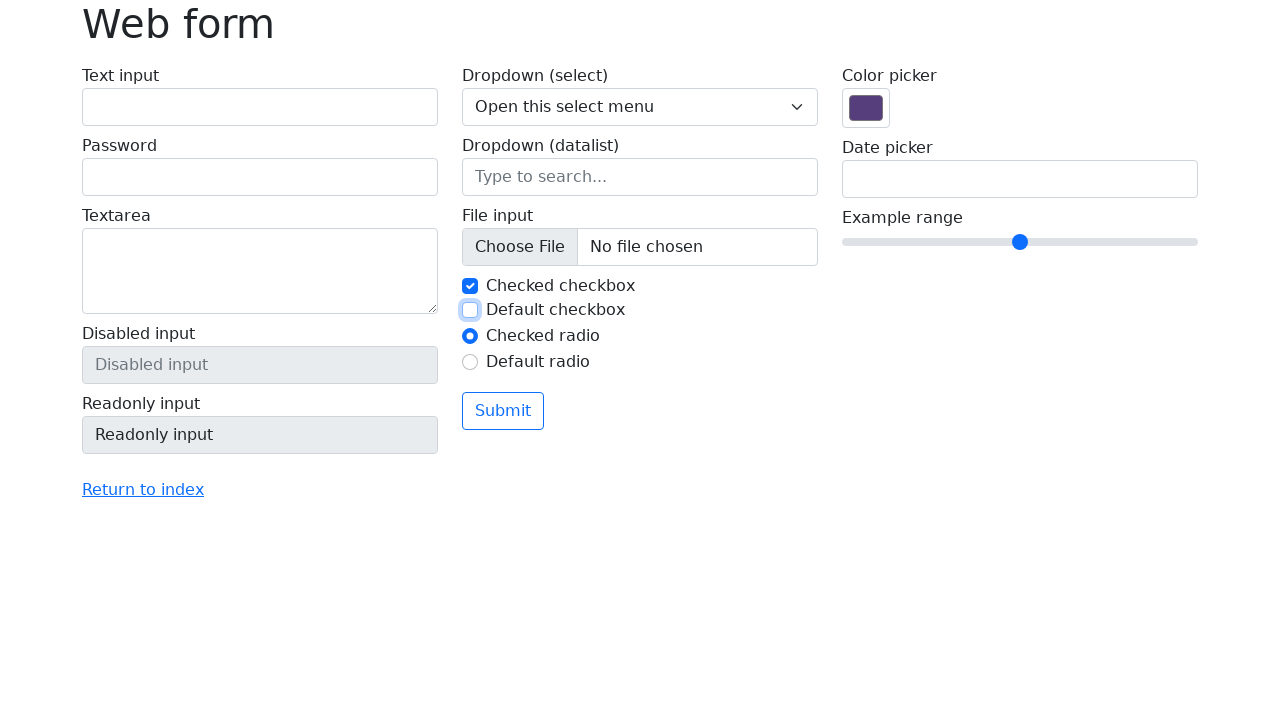

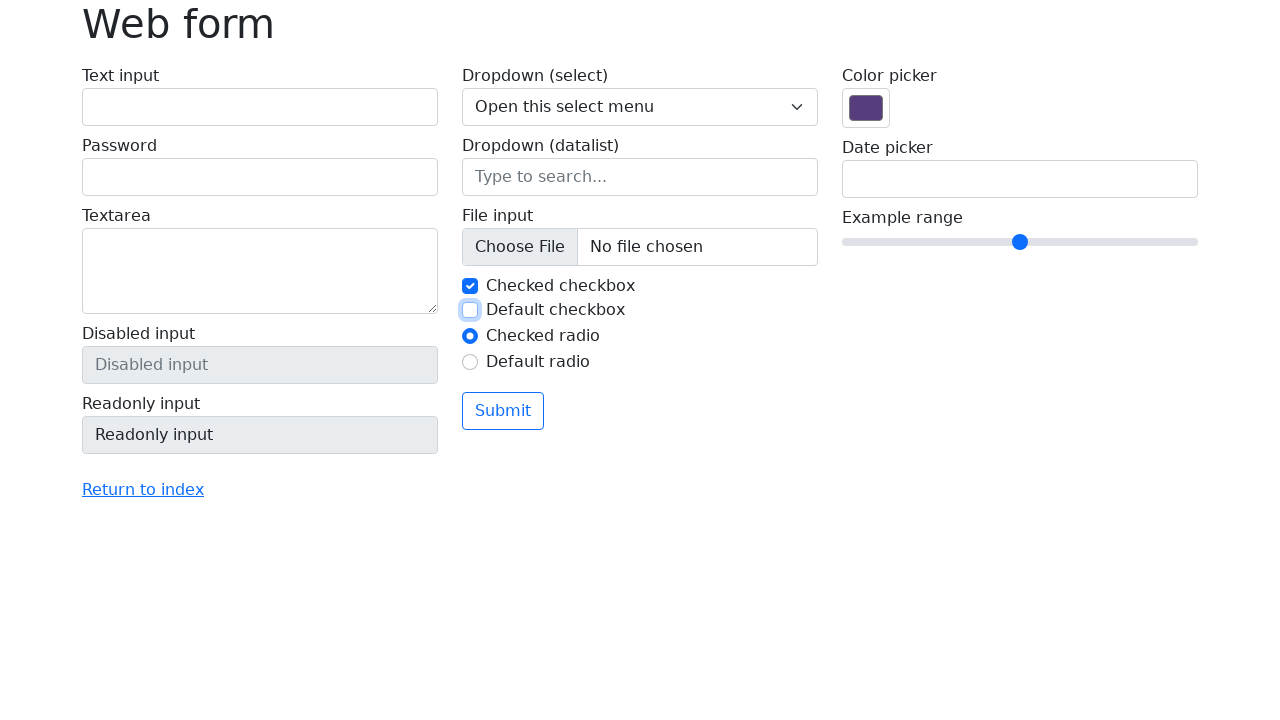